Tests various JavaScript events (blur, click, context menu, double click, focus, key events, mouse events) by interacting with buttons and verifying status elements become visible after each interaction.

Starting URL: https://testpages.herokuapp.com/styled/events/javascript-events.html

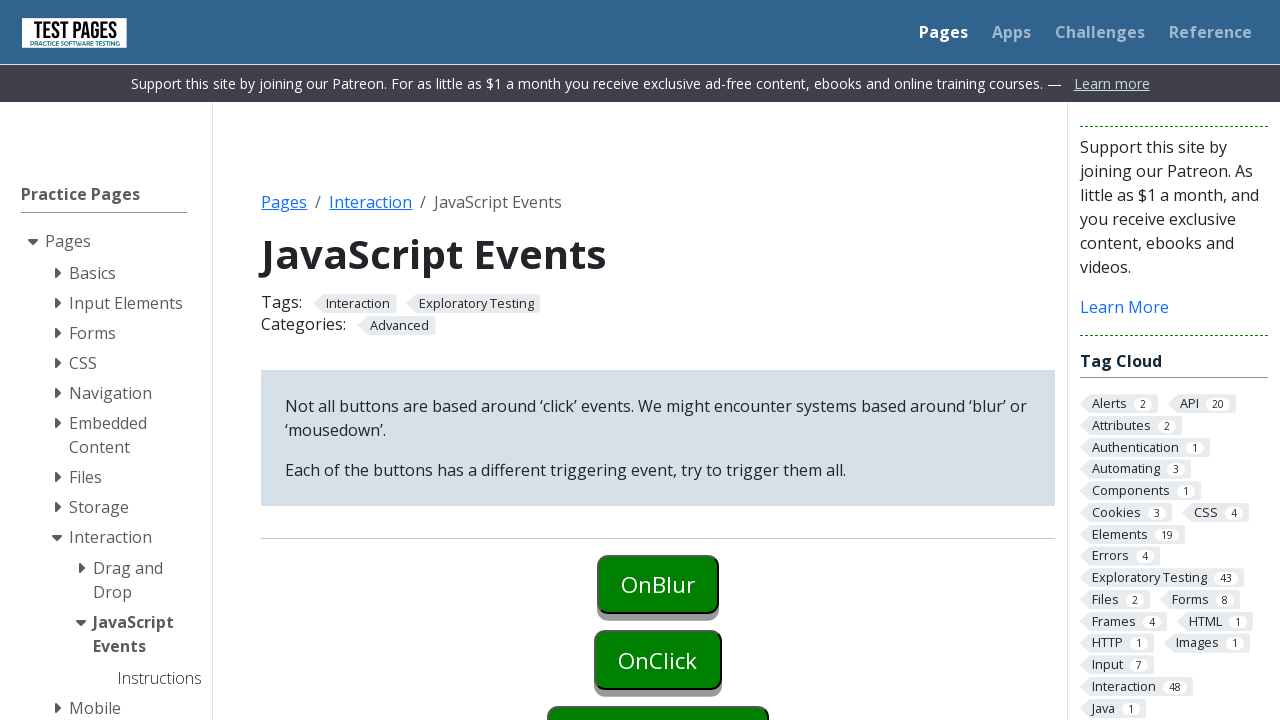

Clicked onblur button at (658, 584) on #onblur
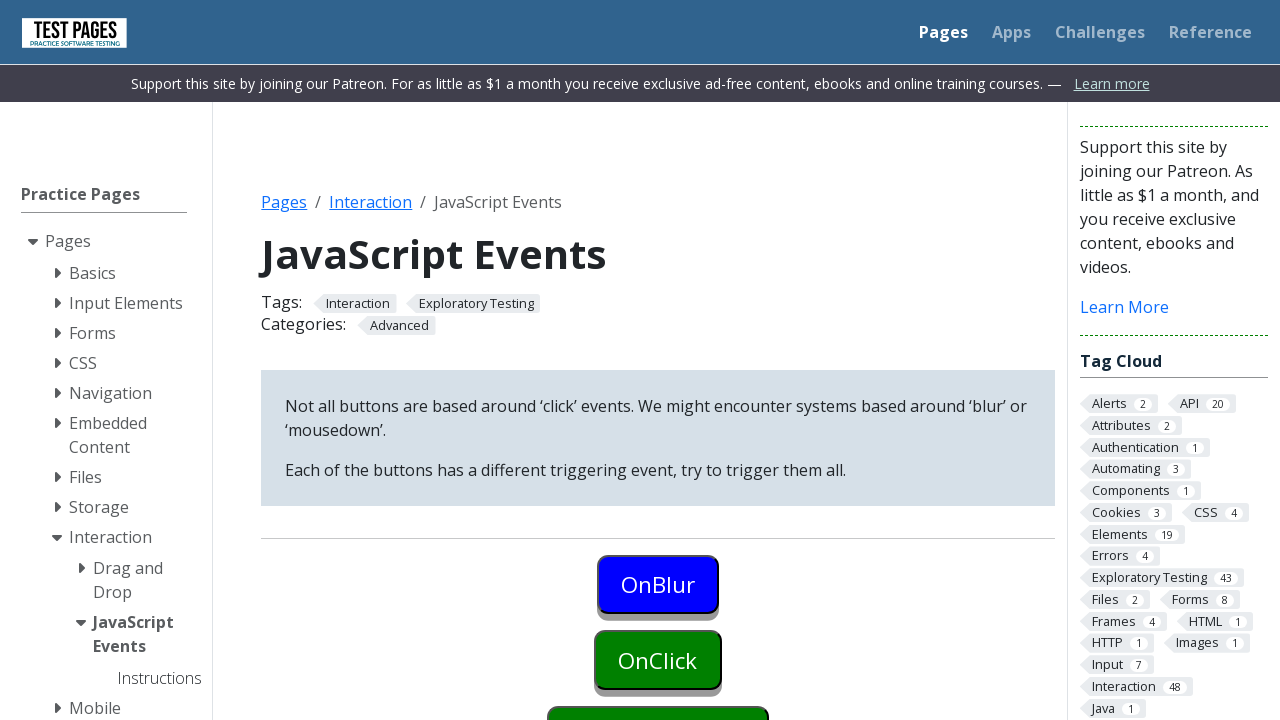

Clicked elsewhere to trigger blur event at (100, 100)
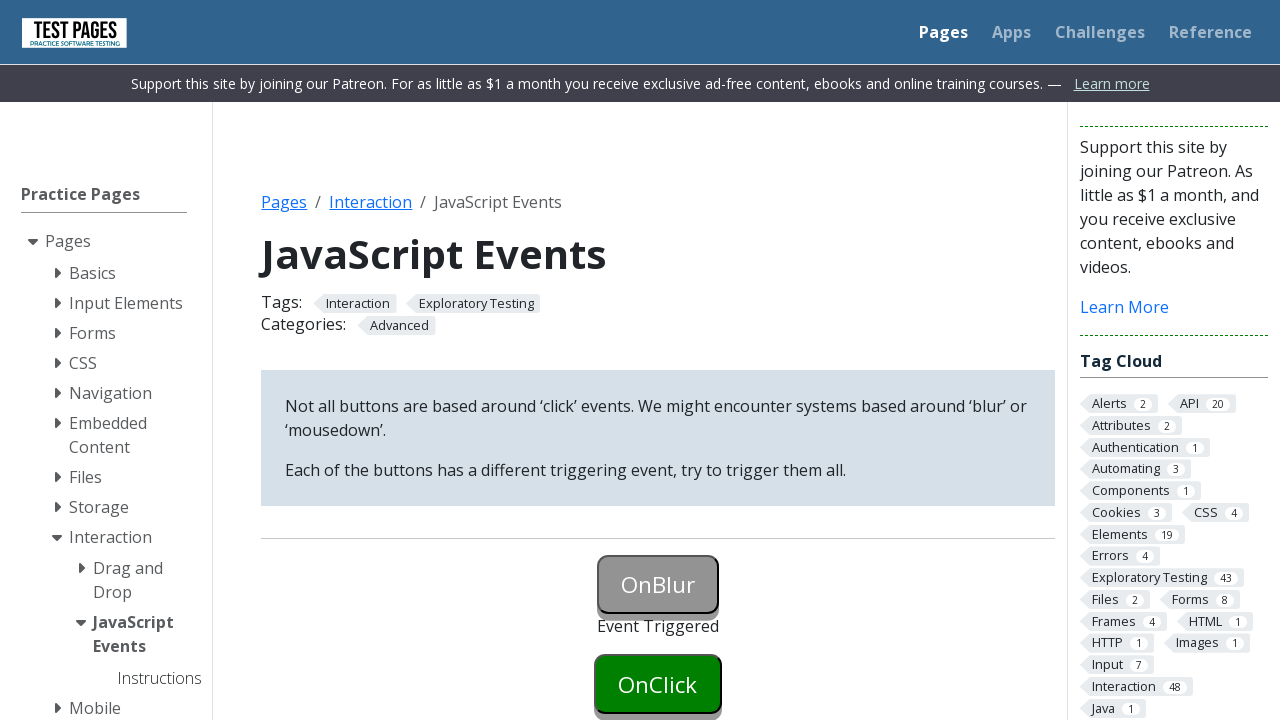

Onblur status element became visible
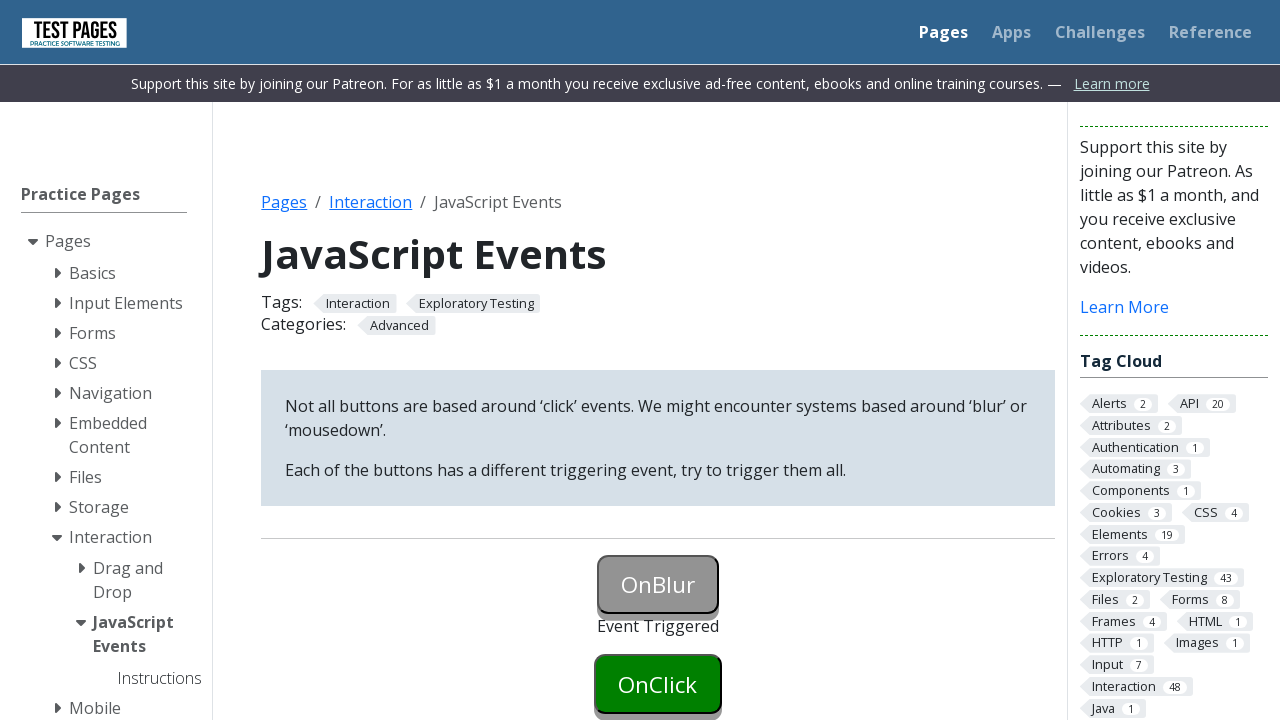

Clicked onclick button at (658, 684) on #onclick
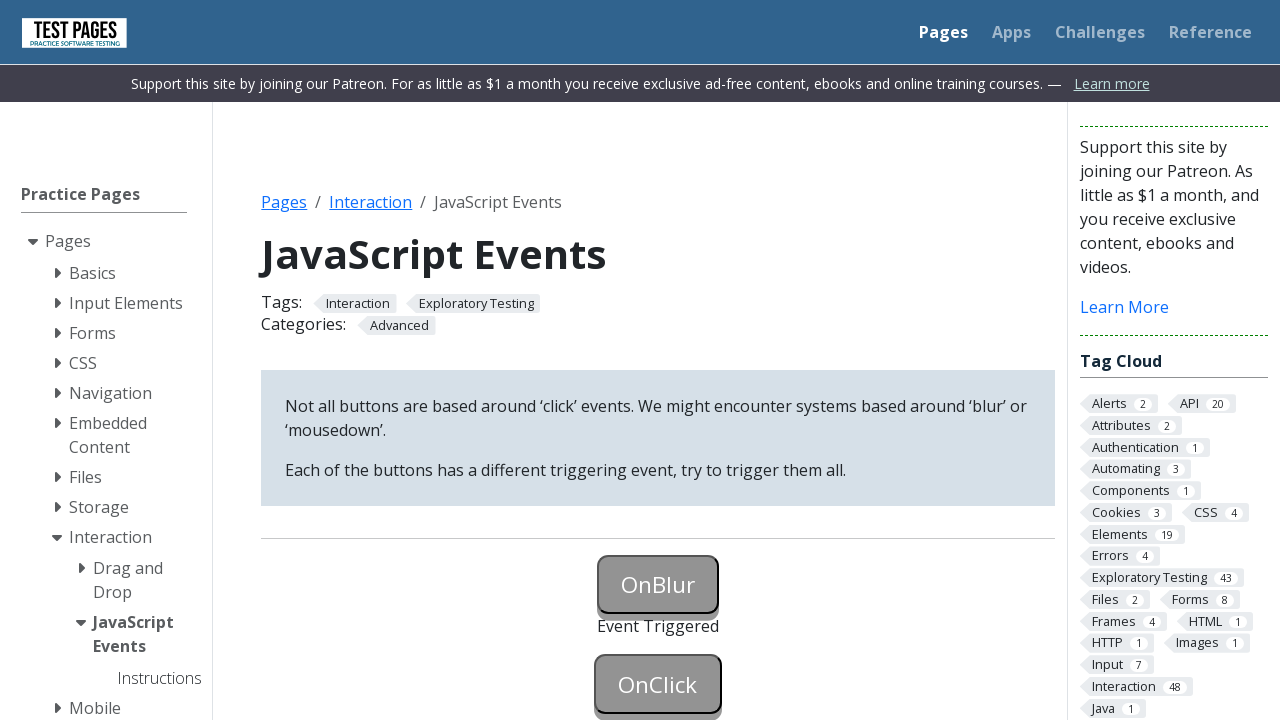

Onclick status element became visible
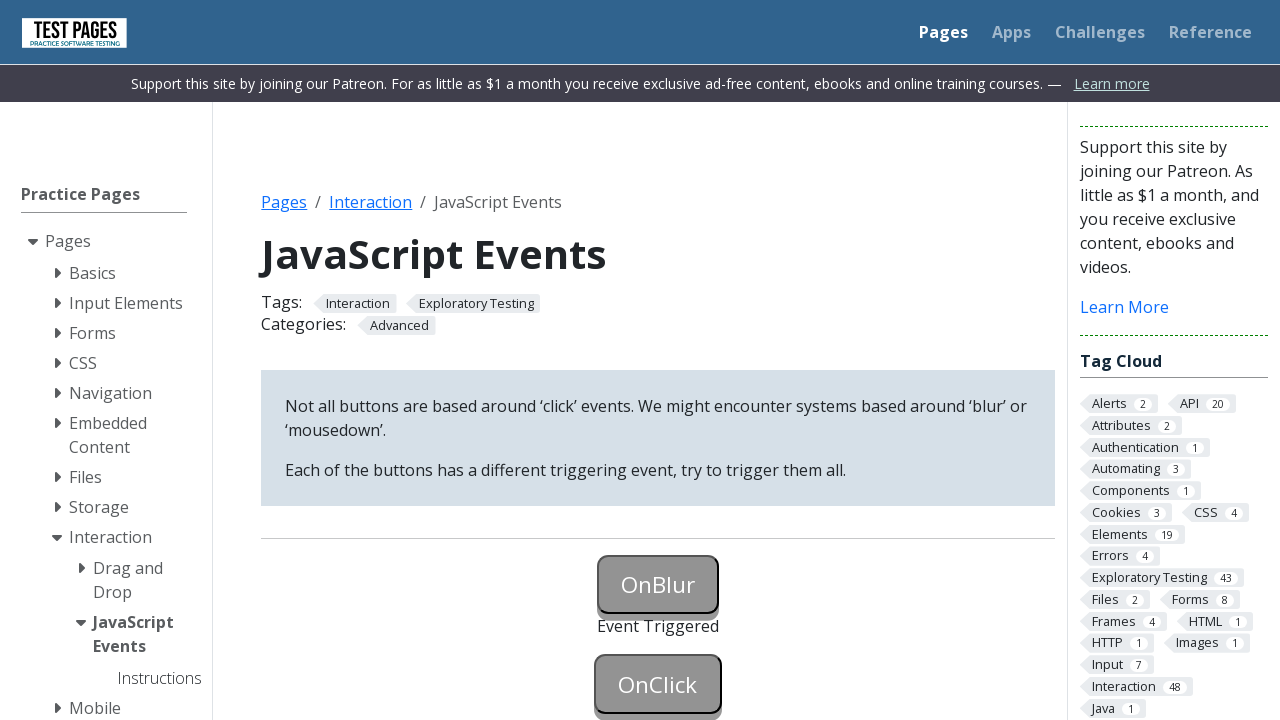

Right-clicked oncontextmenu button to trigger context menu at (658, 360) on #oncontextmenu
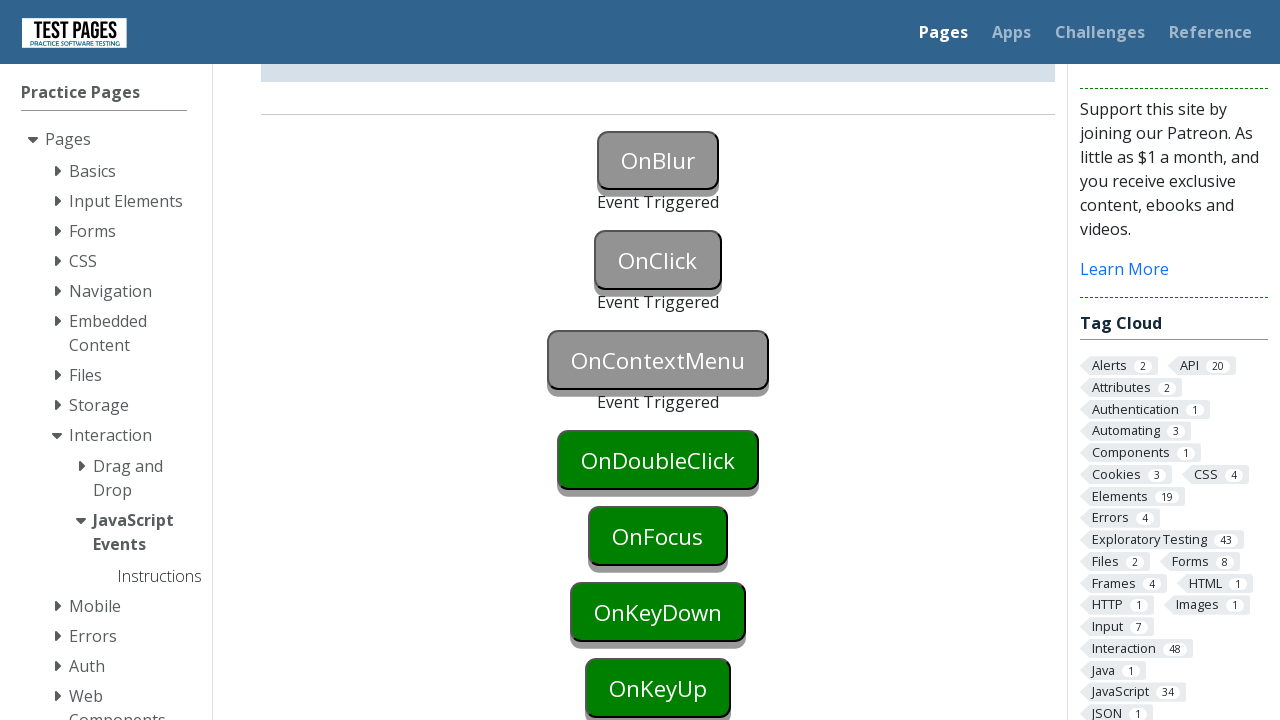

Pressed Escape to close context menu
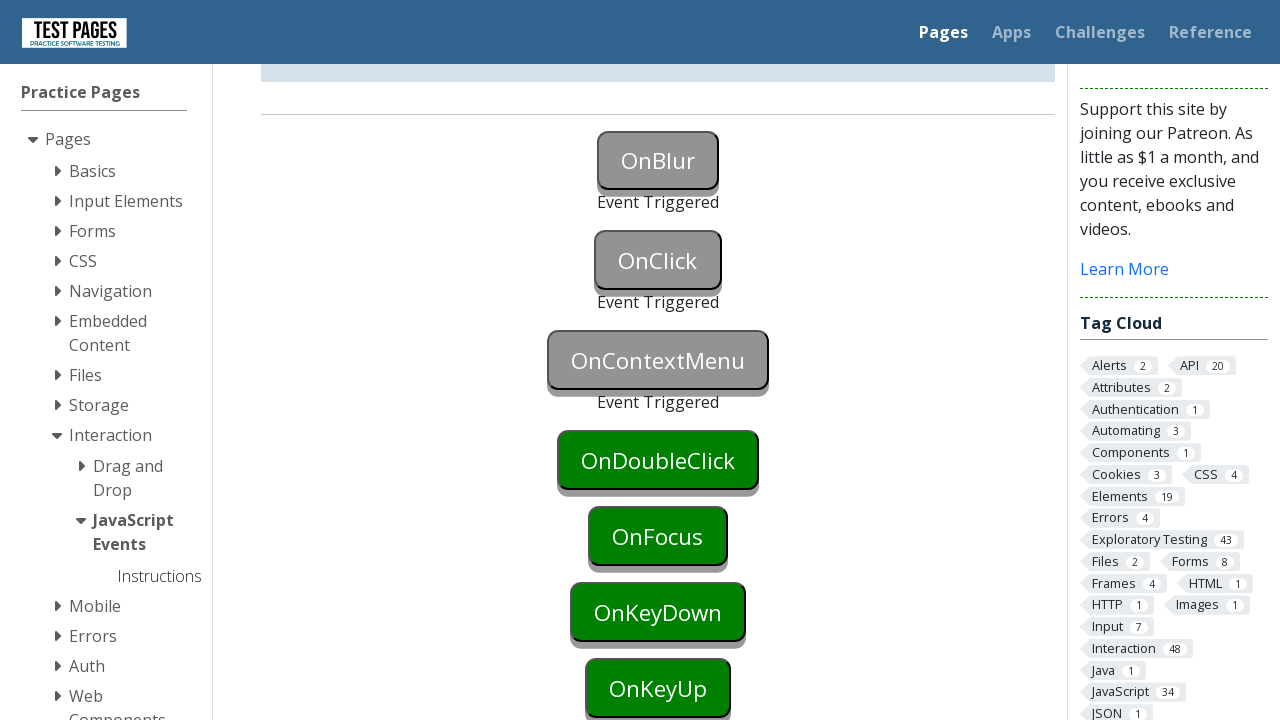

Oncontextmenu status element became visible
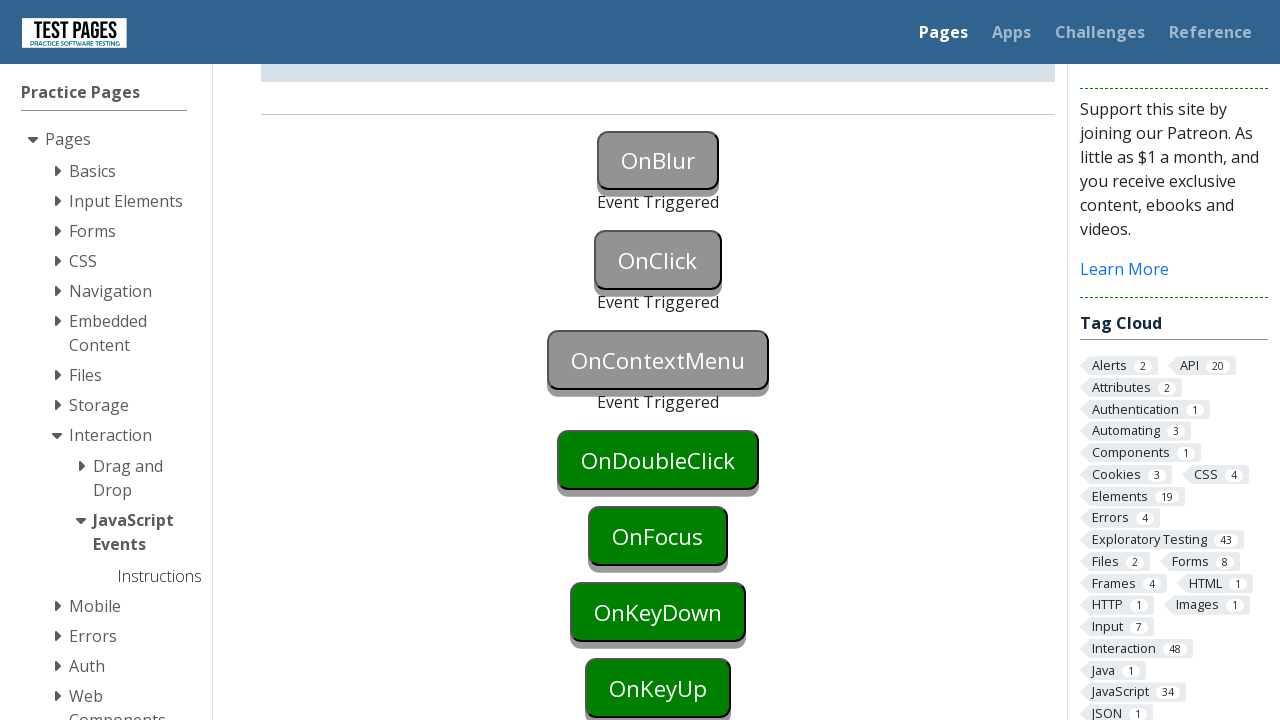

Double-clicked ondoubleclick button at (658, 460) on #ondoubleclick
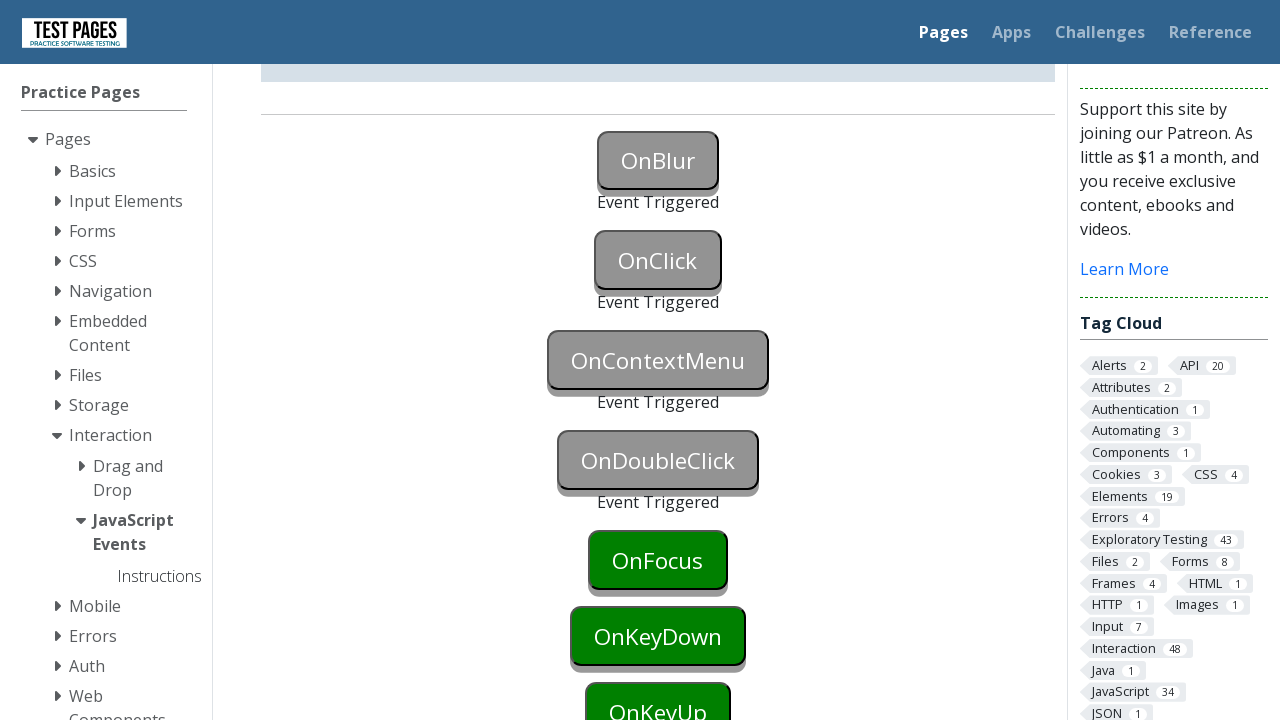

Ondoubleclick status element became visible
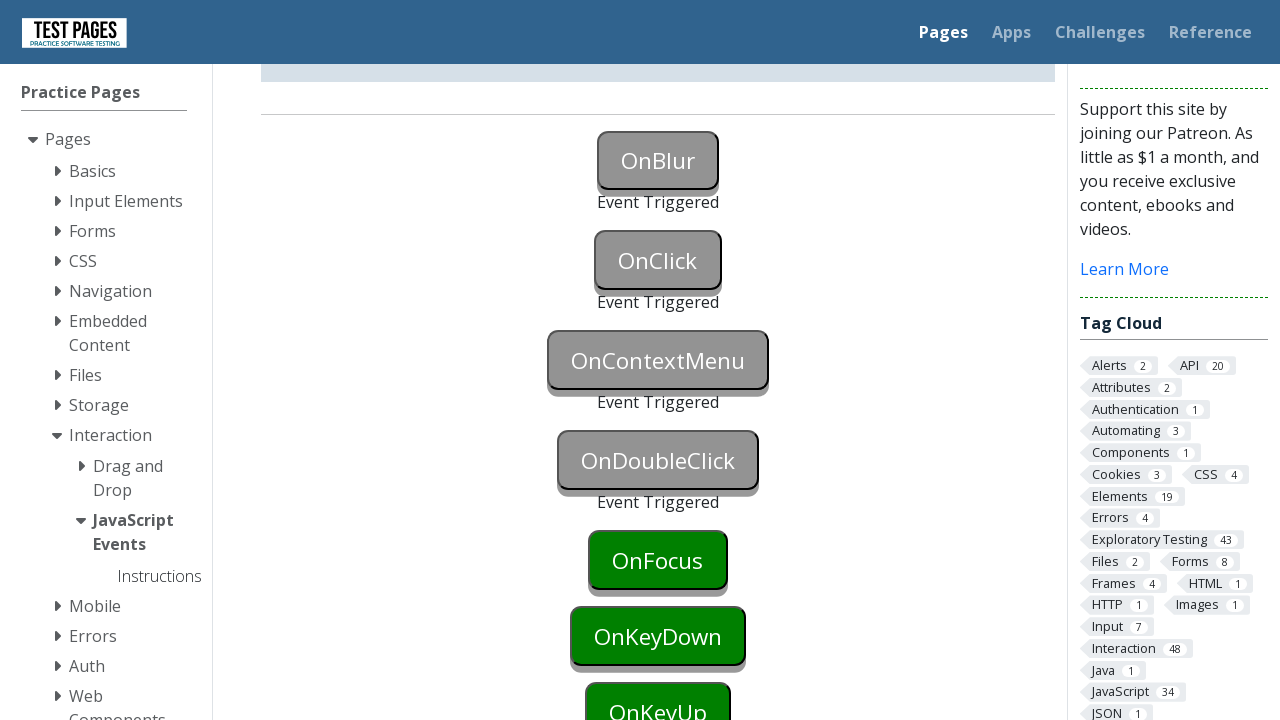

Focused on onfocus button on #onfocus
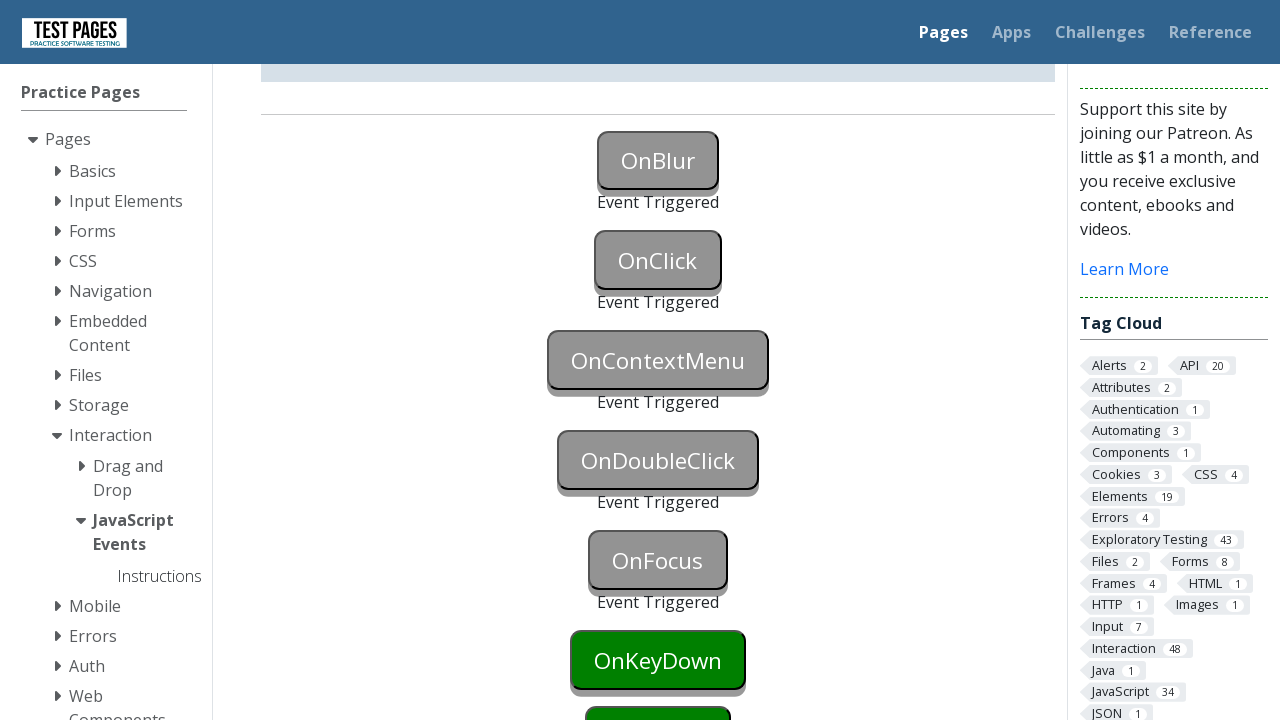

Onfocus status element became visible
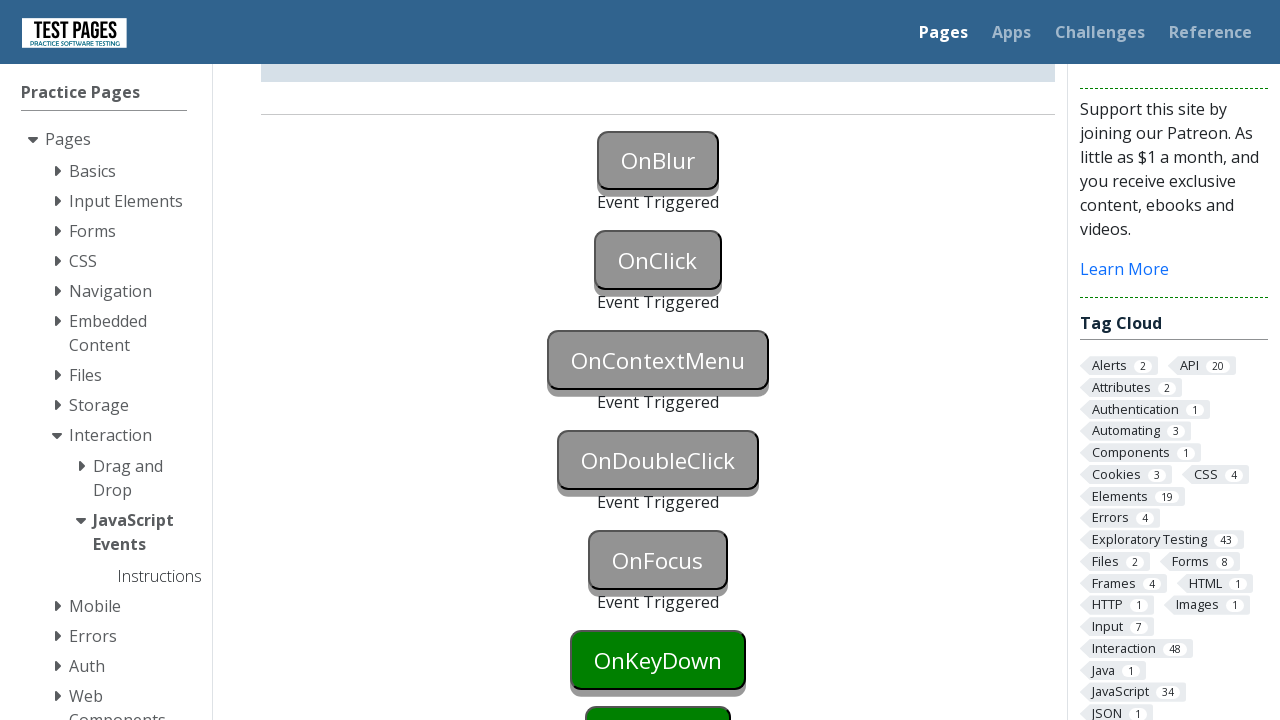

Clicked onkeydown button at (658, 660) on #onkeydown
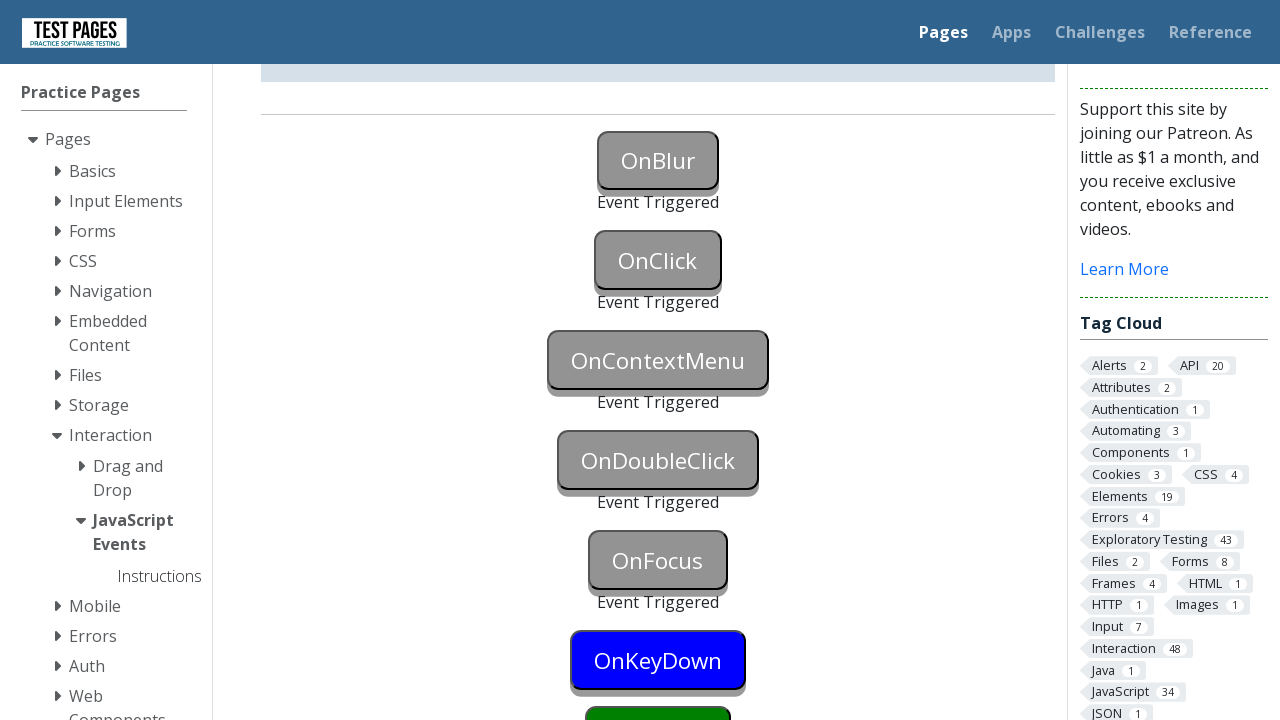

Pressed ArrowDown key to trigger keydown event
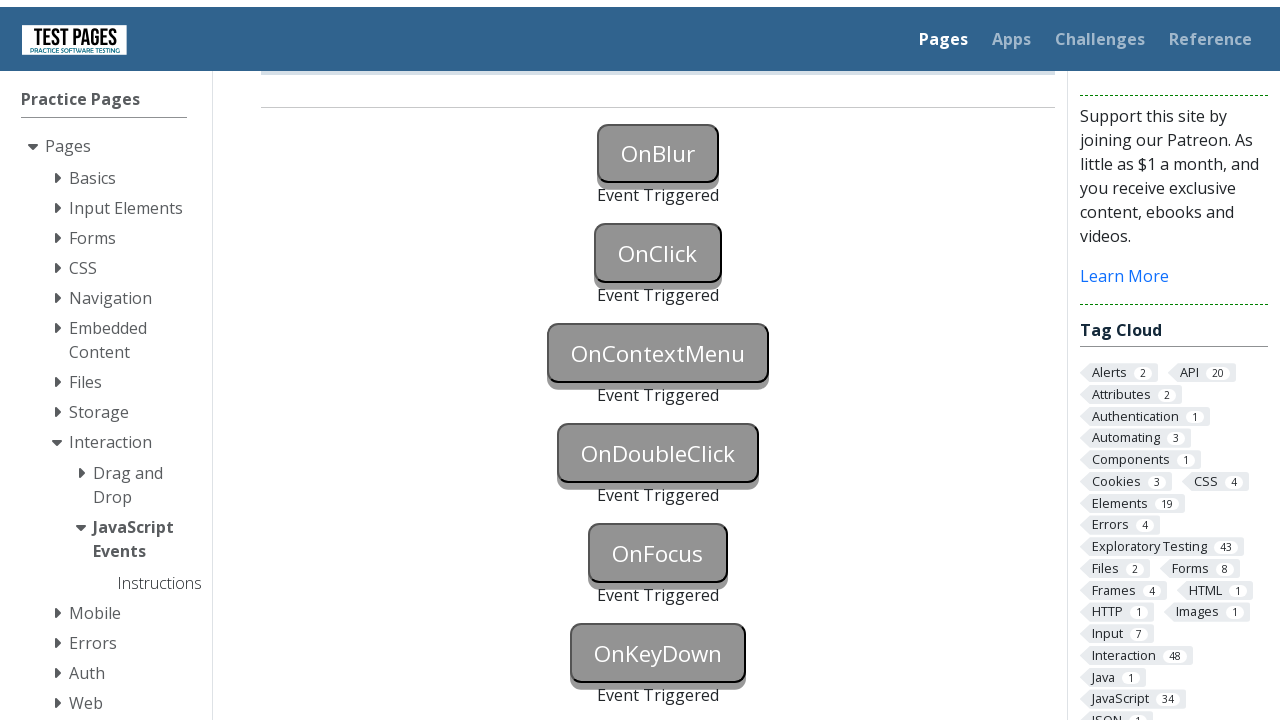

Onkeydown status element became visible
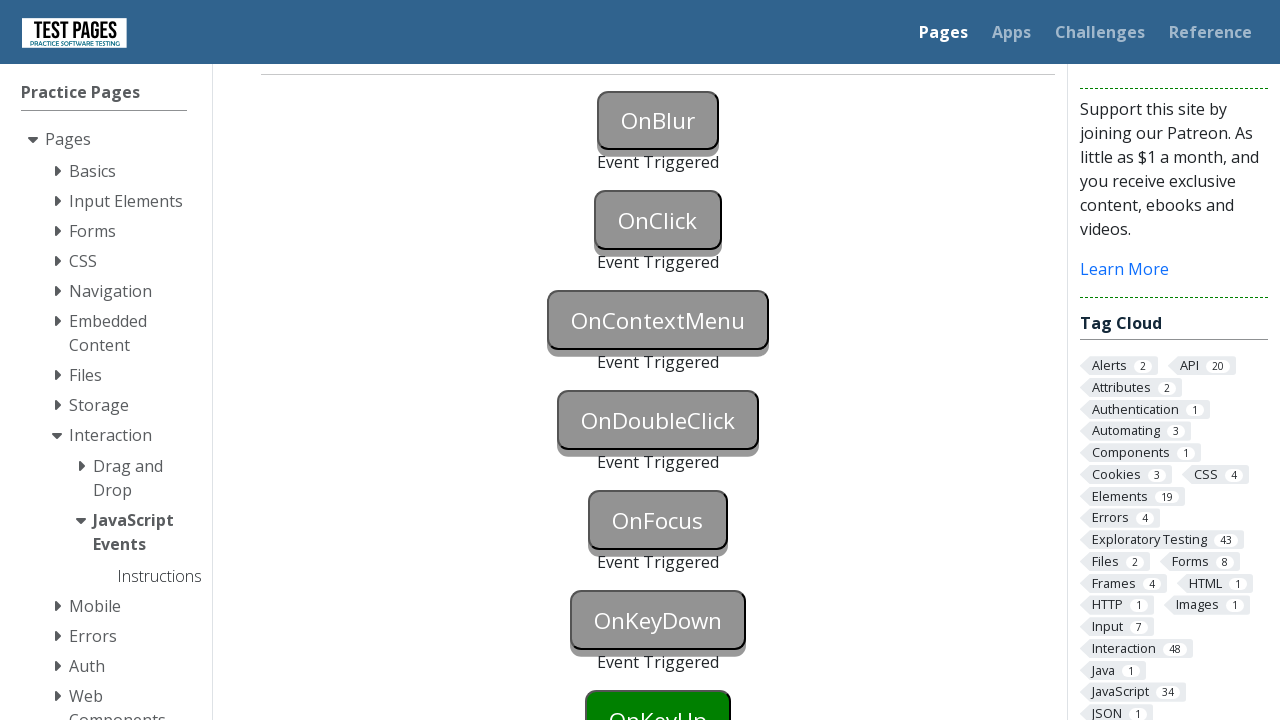

Clicked onkeyup button at (658, 690) on #onkeyup
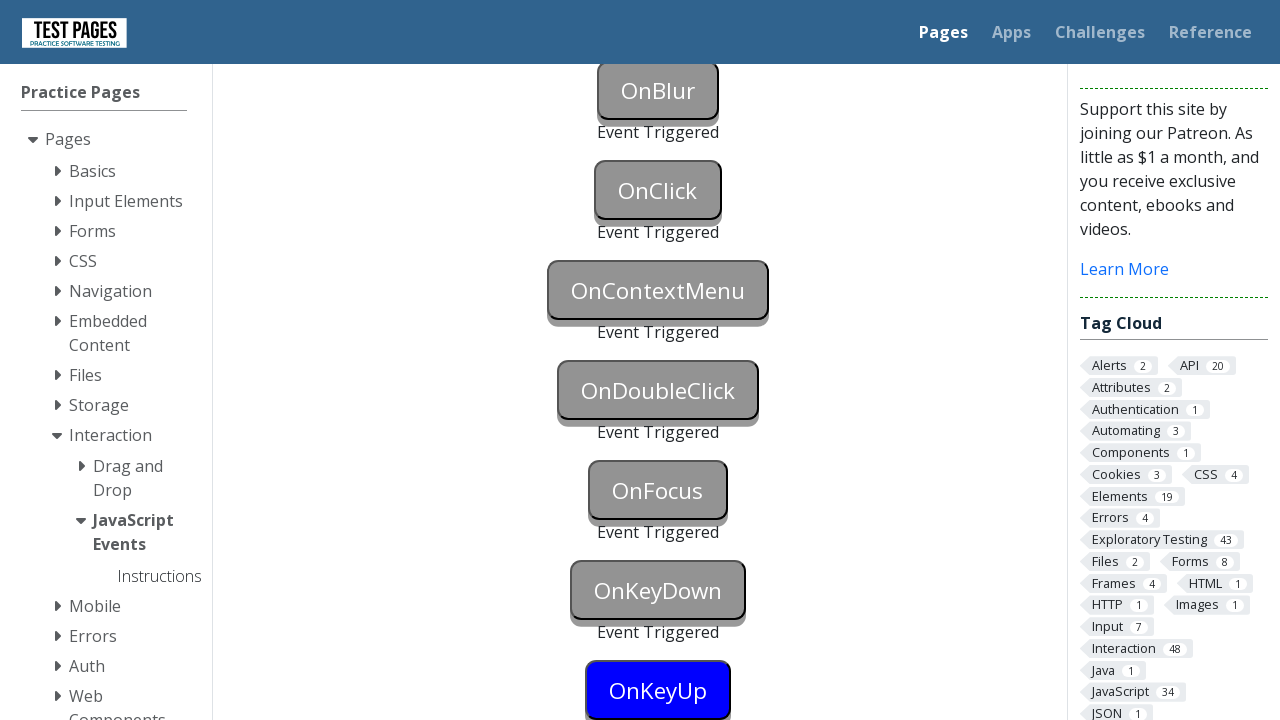

Pressed ArrowUp key to trigger keyup event
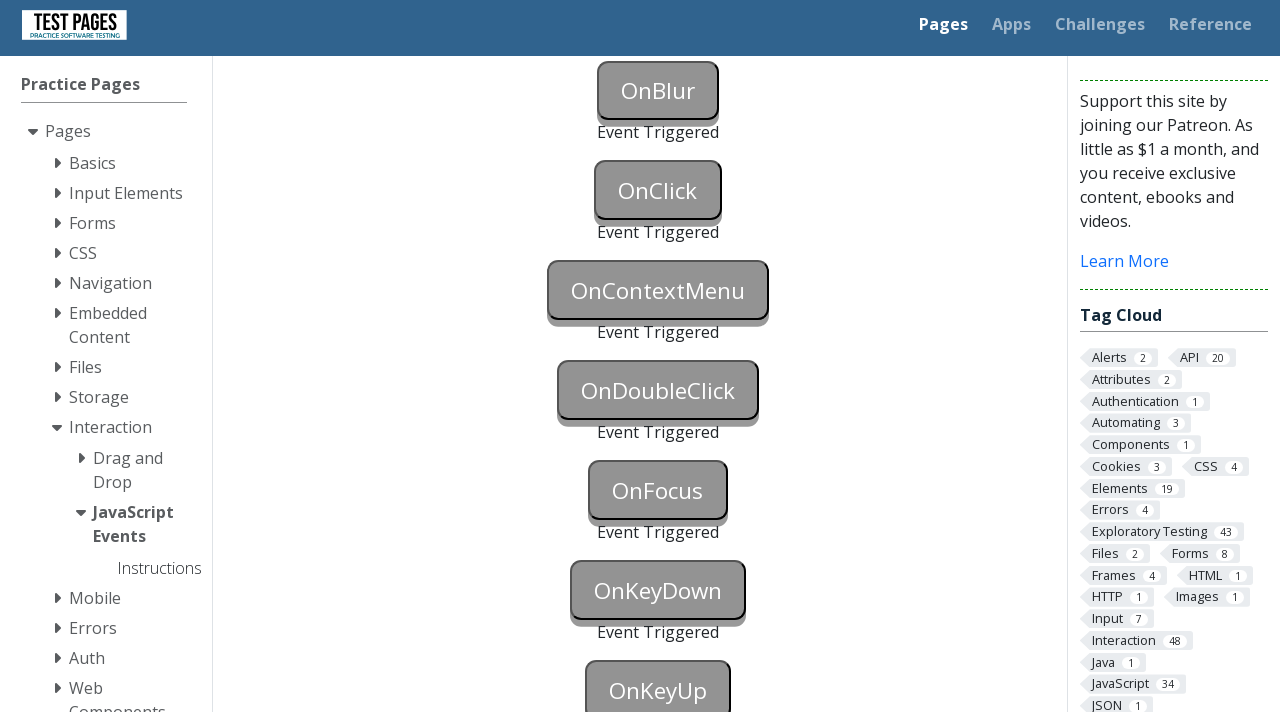

Onkeyup status element became visible
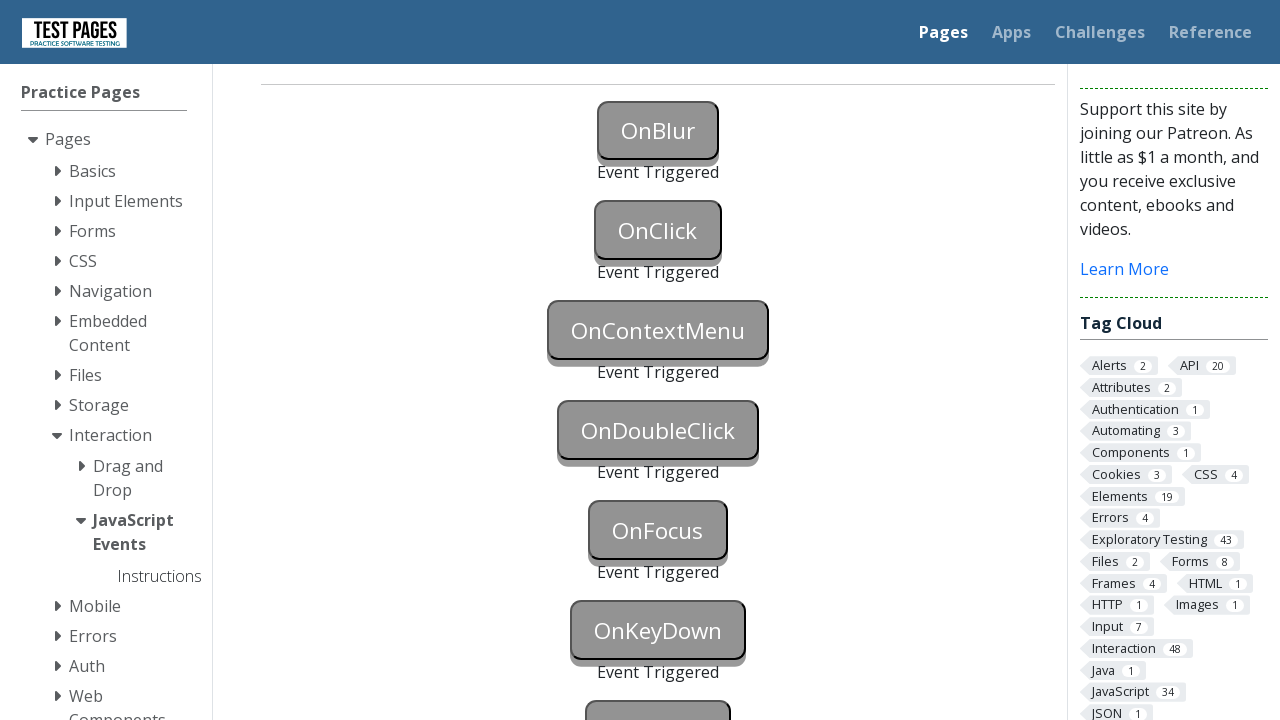

Scrolled to bottom of page
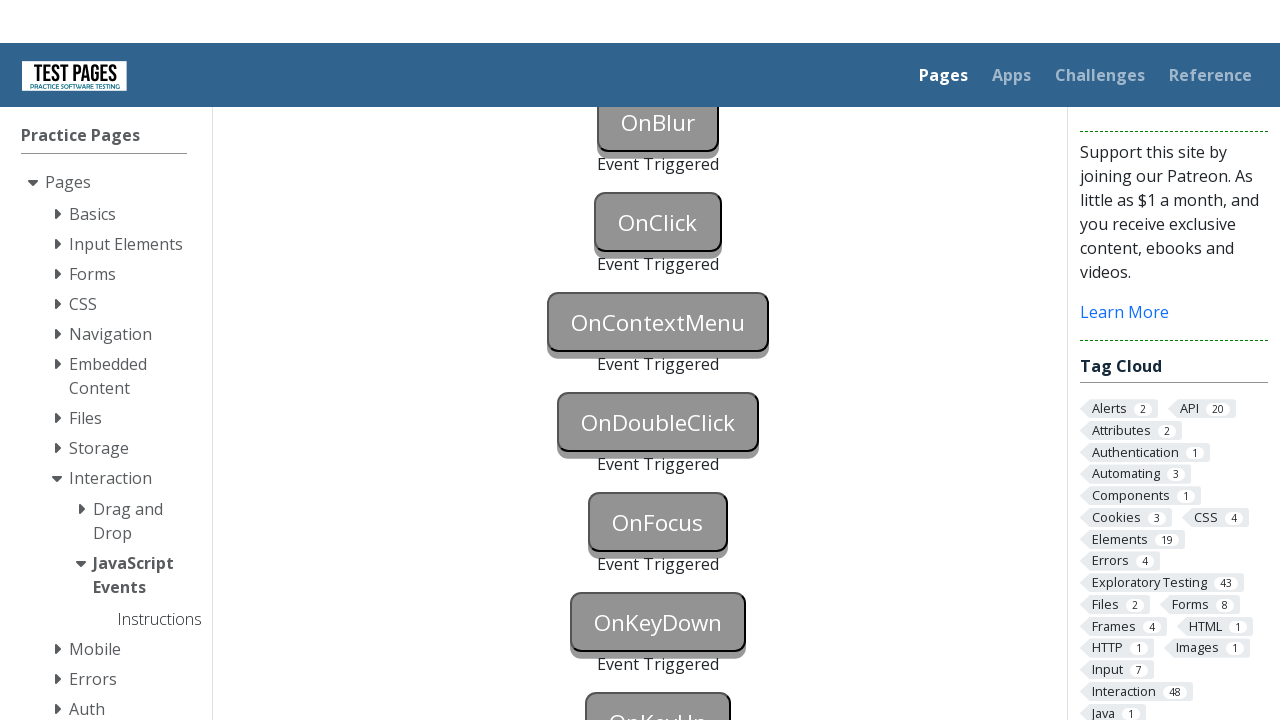

Waited 1000ms for page to settle
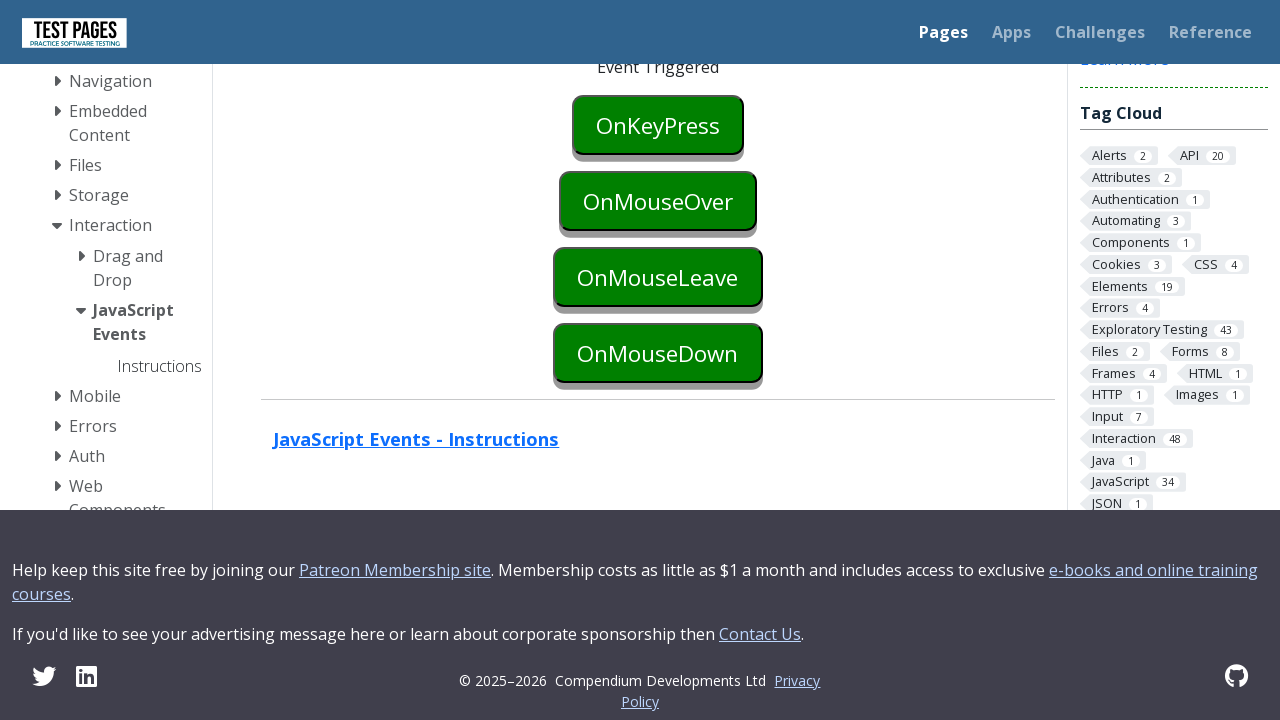

Clicked onkeypress button at (658, 125) on #onkeypress
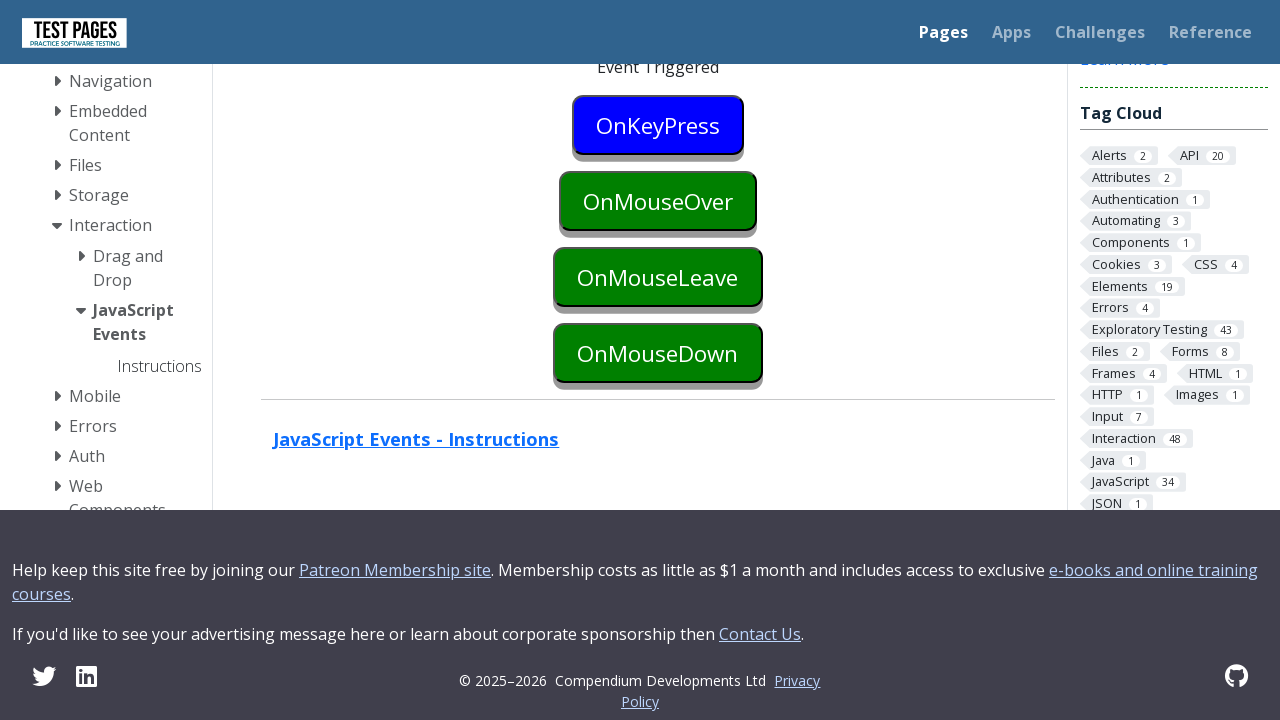

Pressed 'l' key to trigger keypress event
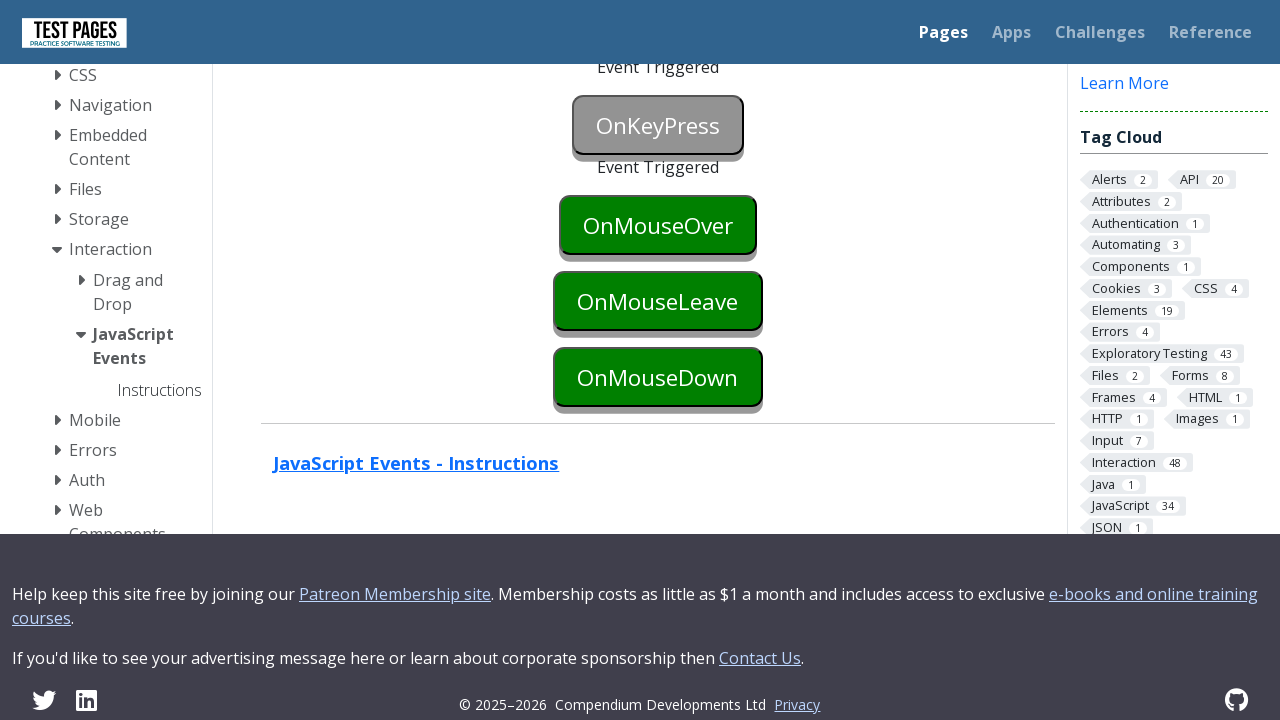

Onkeypress status element became visible
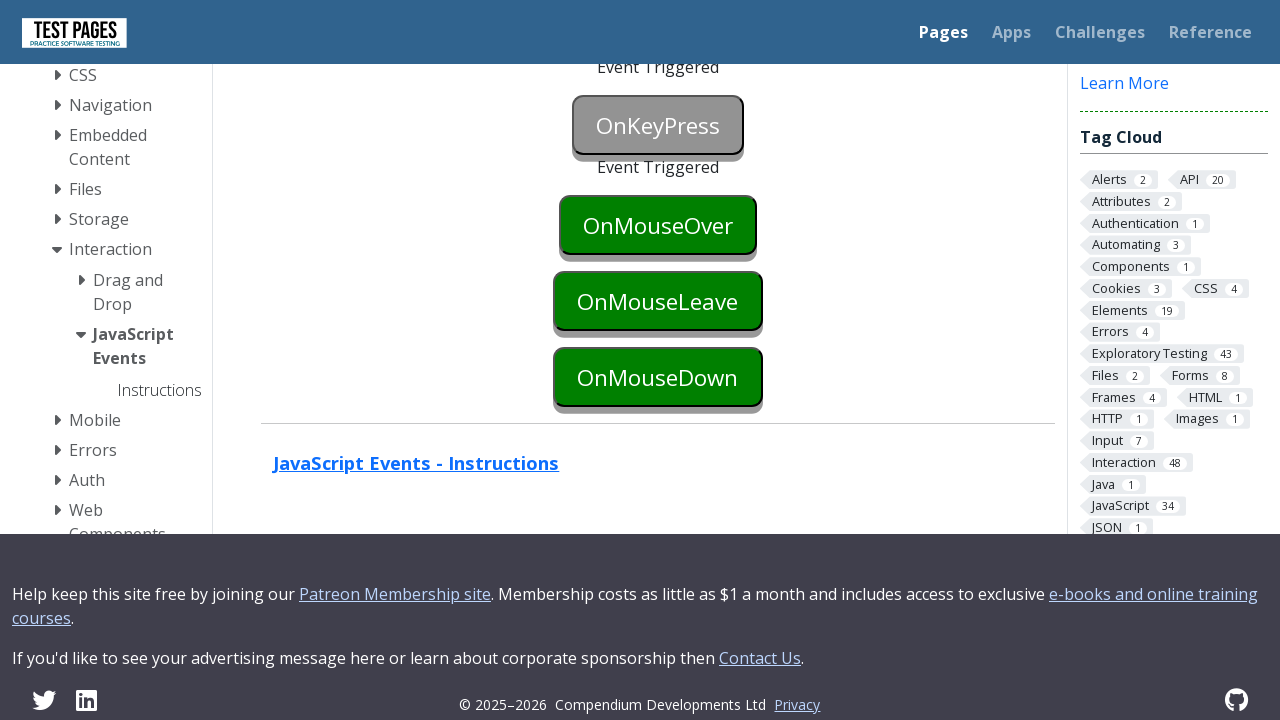

Hovered over onmouseover button to trigger mouseover event at (658, 225) on #onmouseover
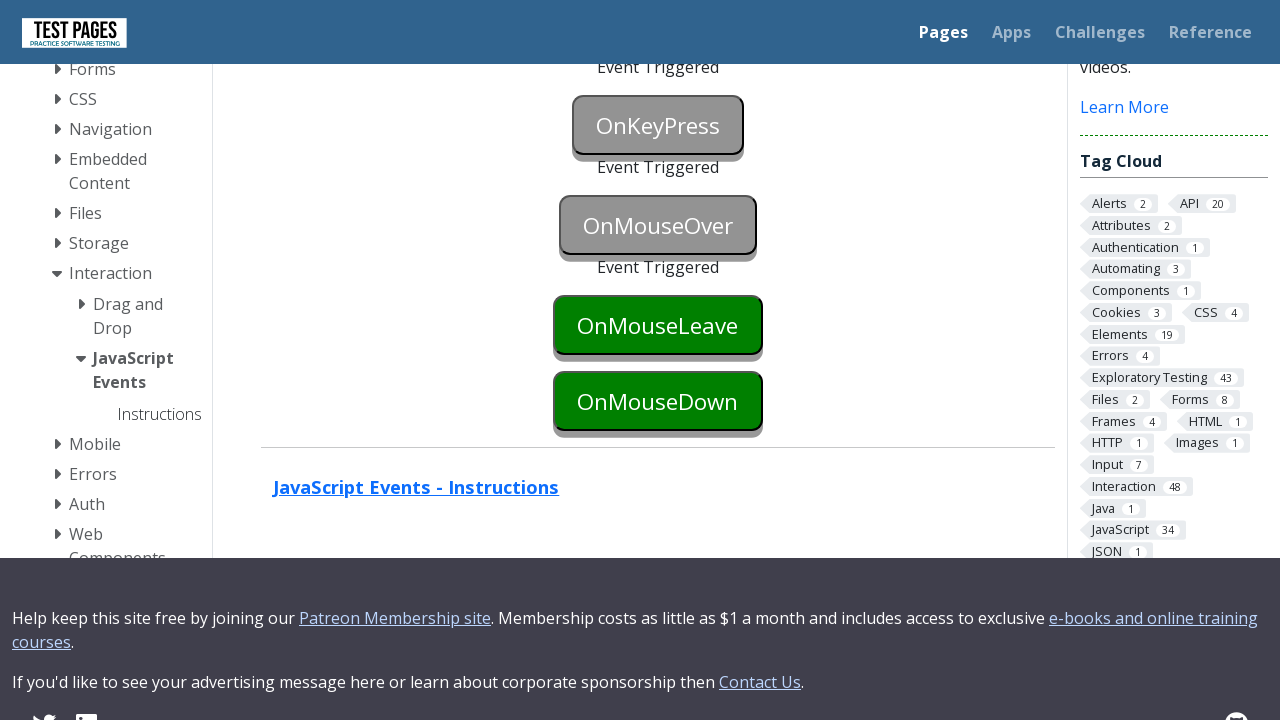

Onmouseover status element became visible
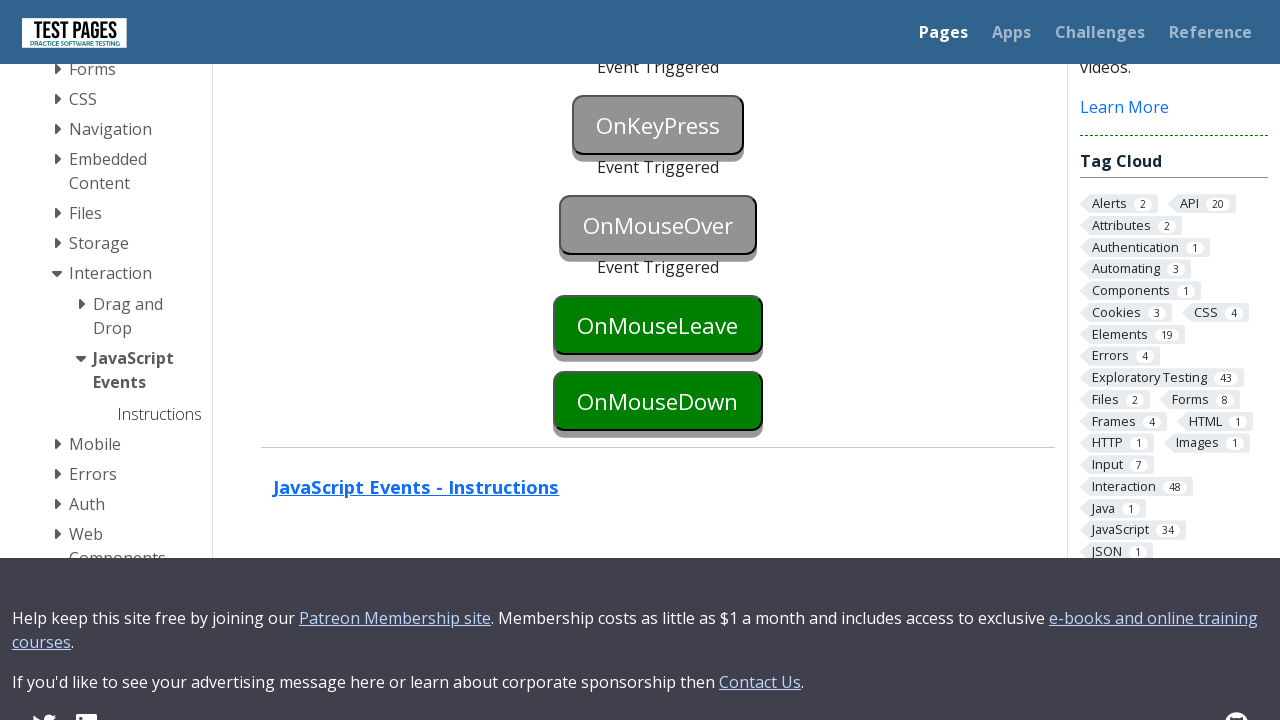

Hovered over onmouseleave button at (658, 325) on #onmouseleave
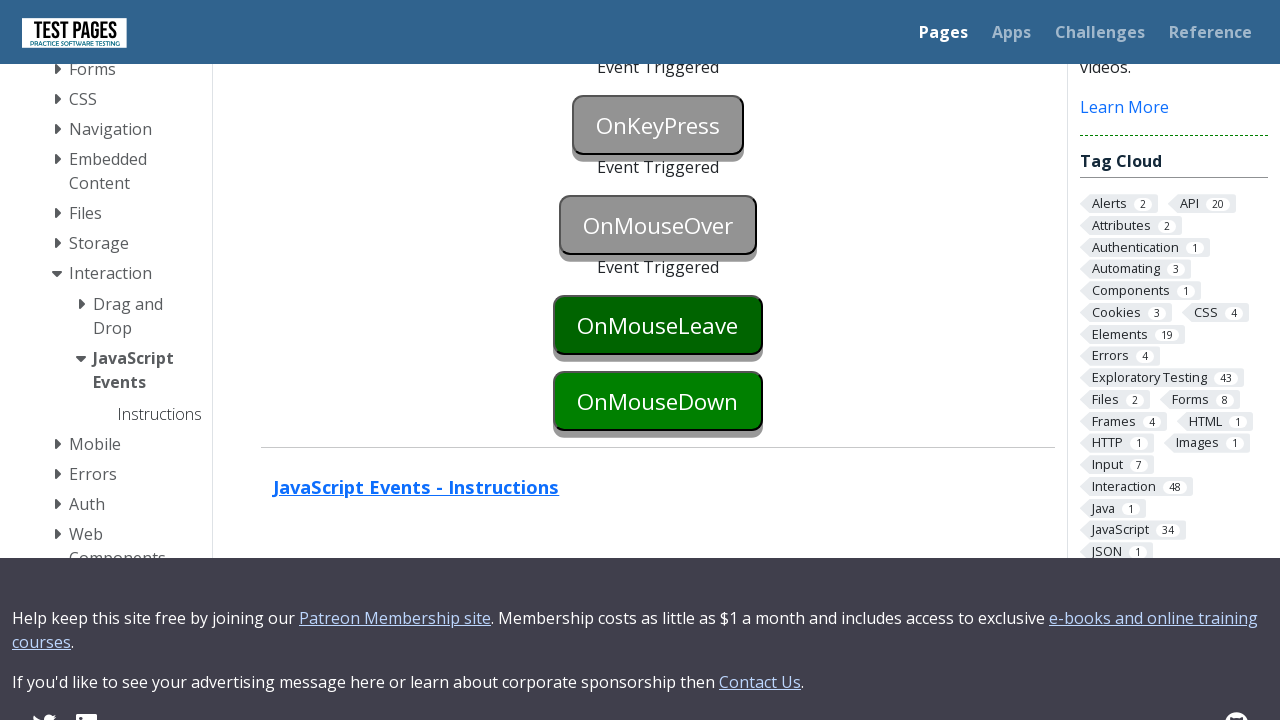

Moved mouse away to trigger mouseleave event at (50, 50)
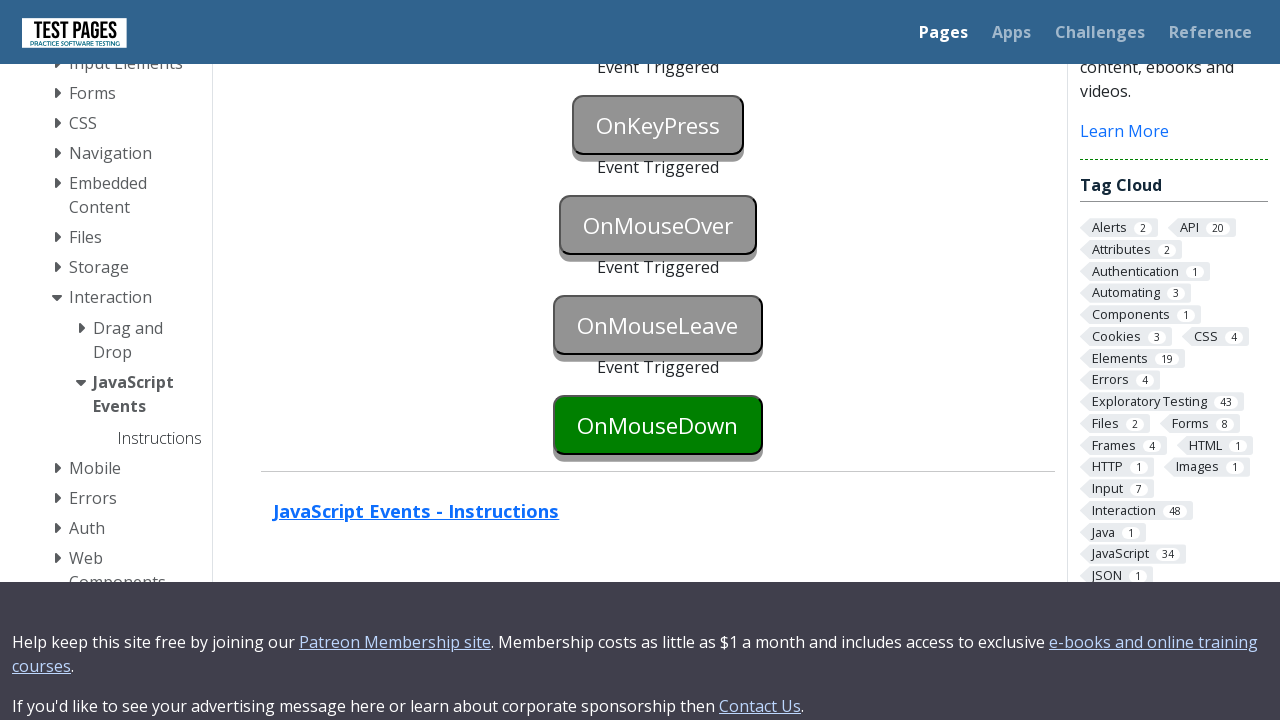

Onmouseleave status element became visible
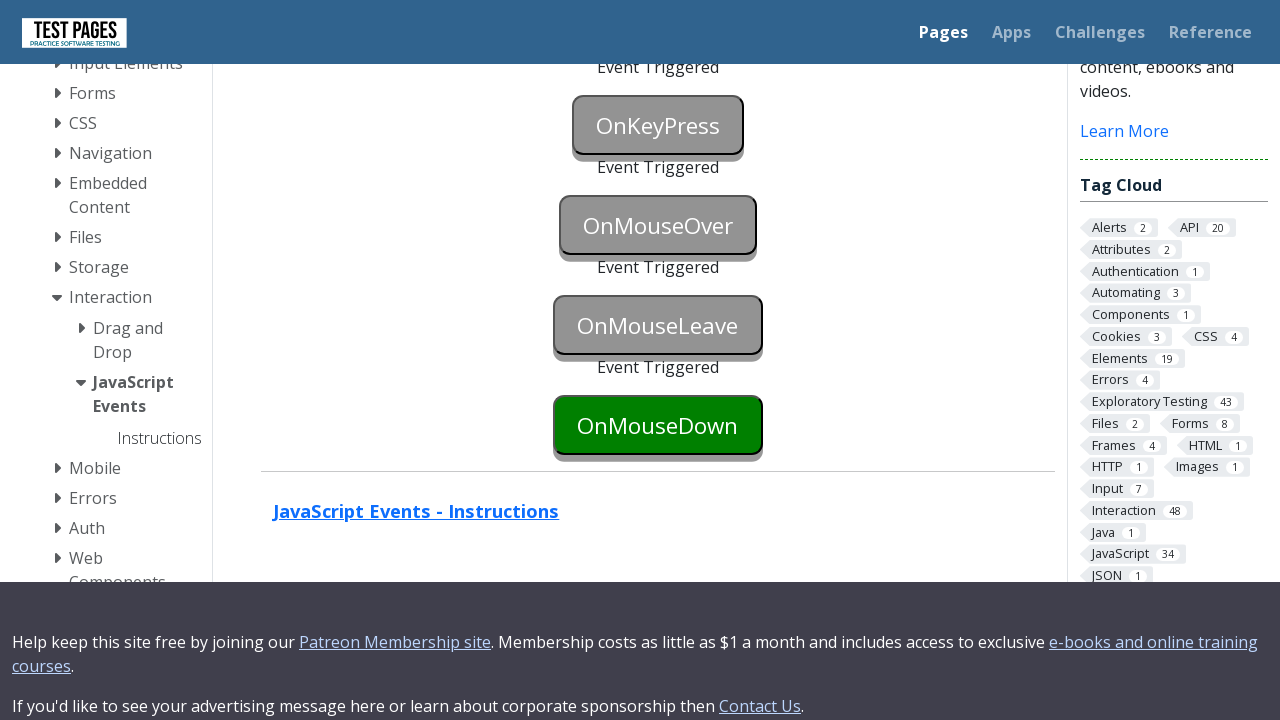

Dispatched mousedown event on onmousedown button
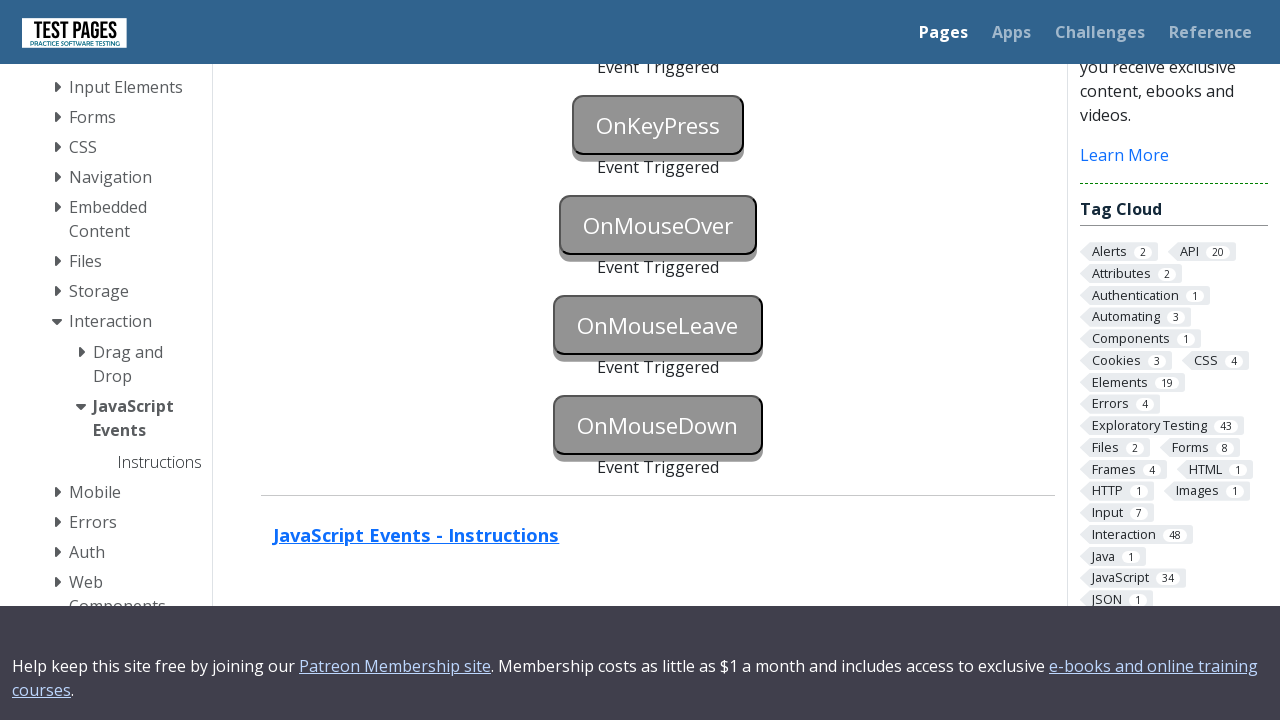

Onmousedown status element became visible
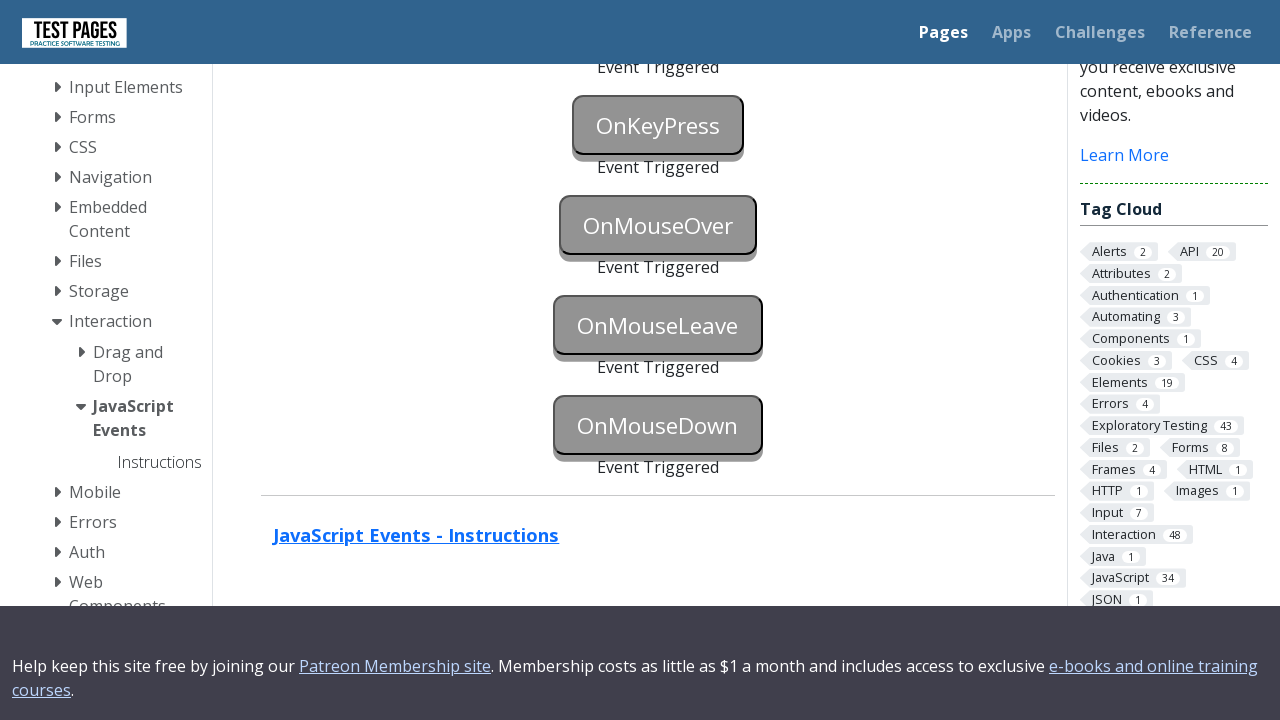

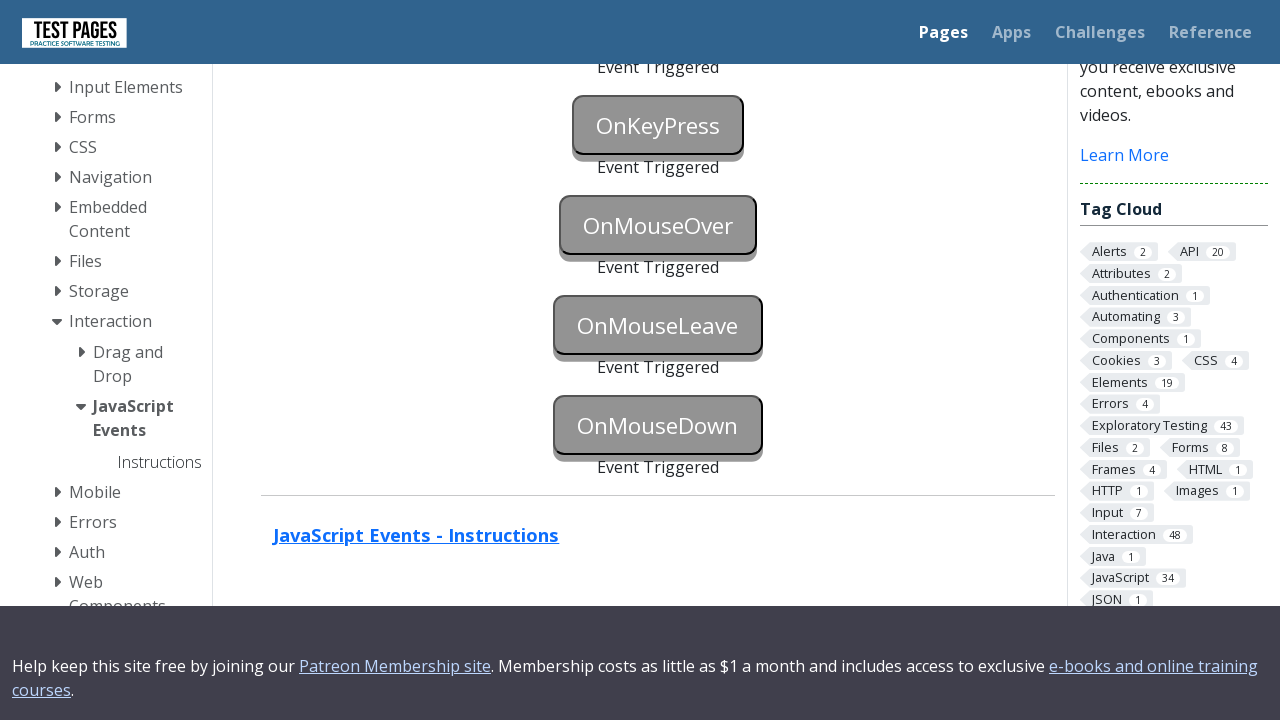